Tests dynamic button properties by clicking a button that changes color and verifying the color change

Starting URL: https://demoqa.com/dynamic-properties

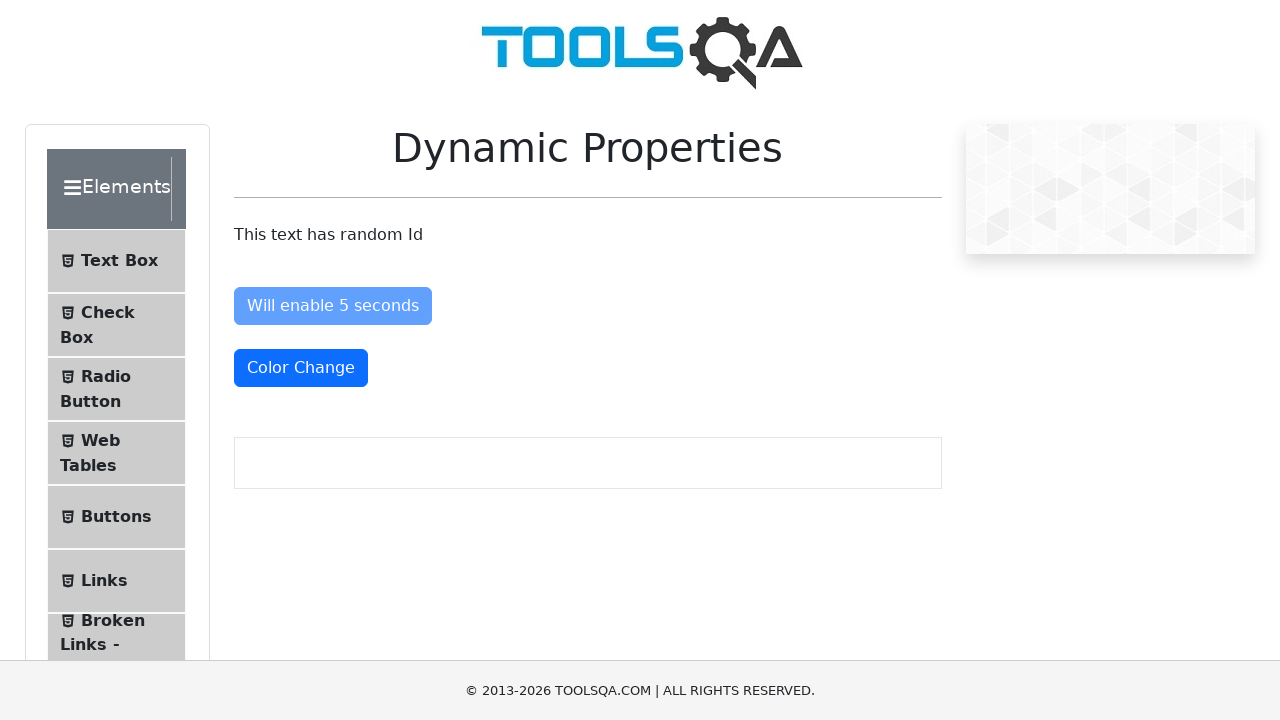

Color change button became visible
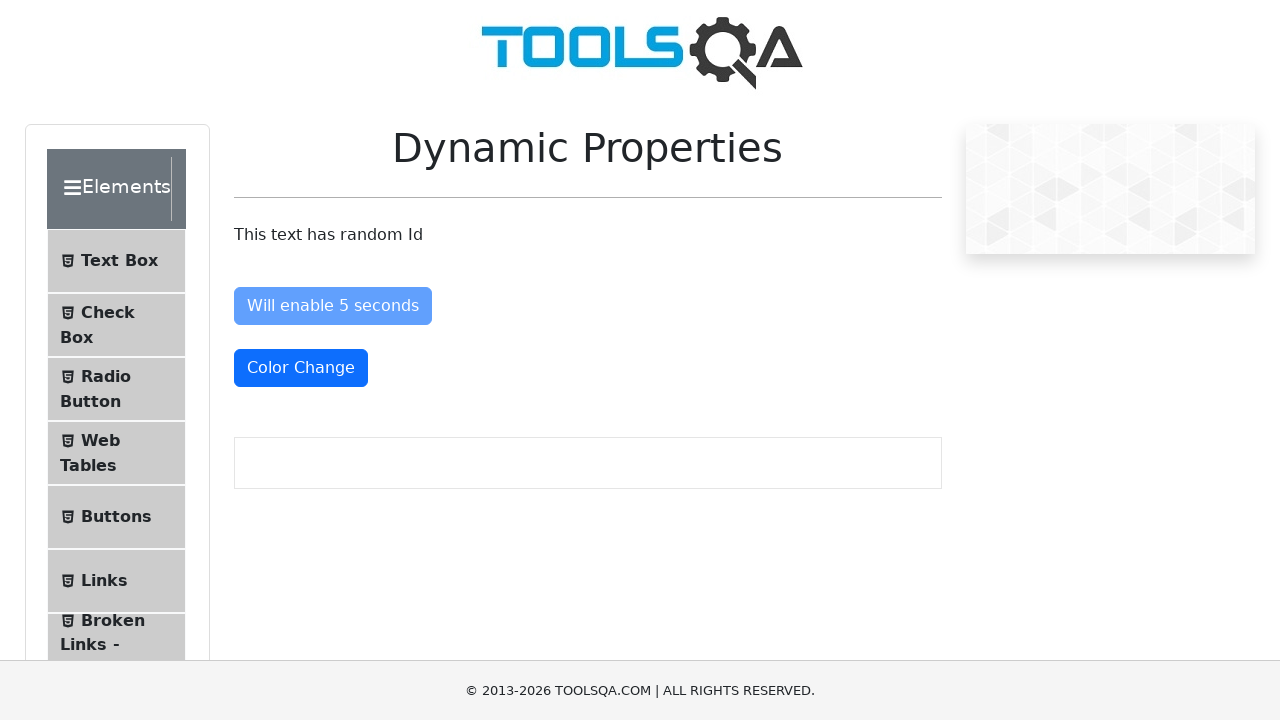

Clicked the color change button at (301, 368) on #colorChange
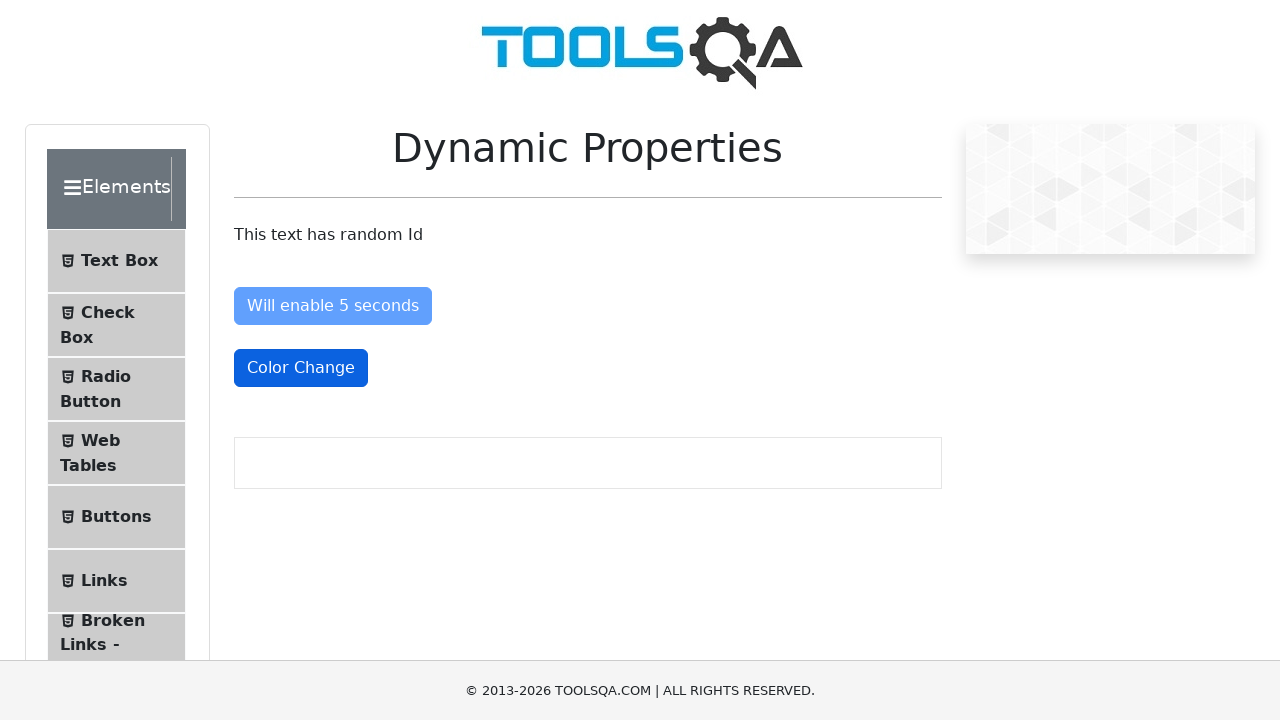

Waited 2 seconds for button color to change to red (text-danger class)
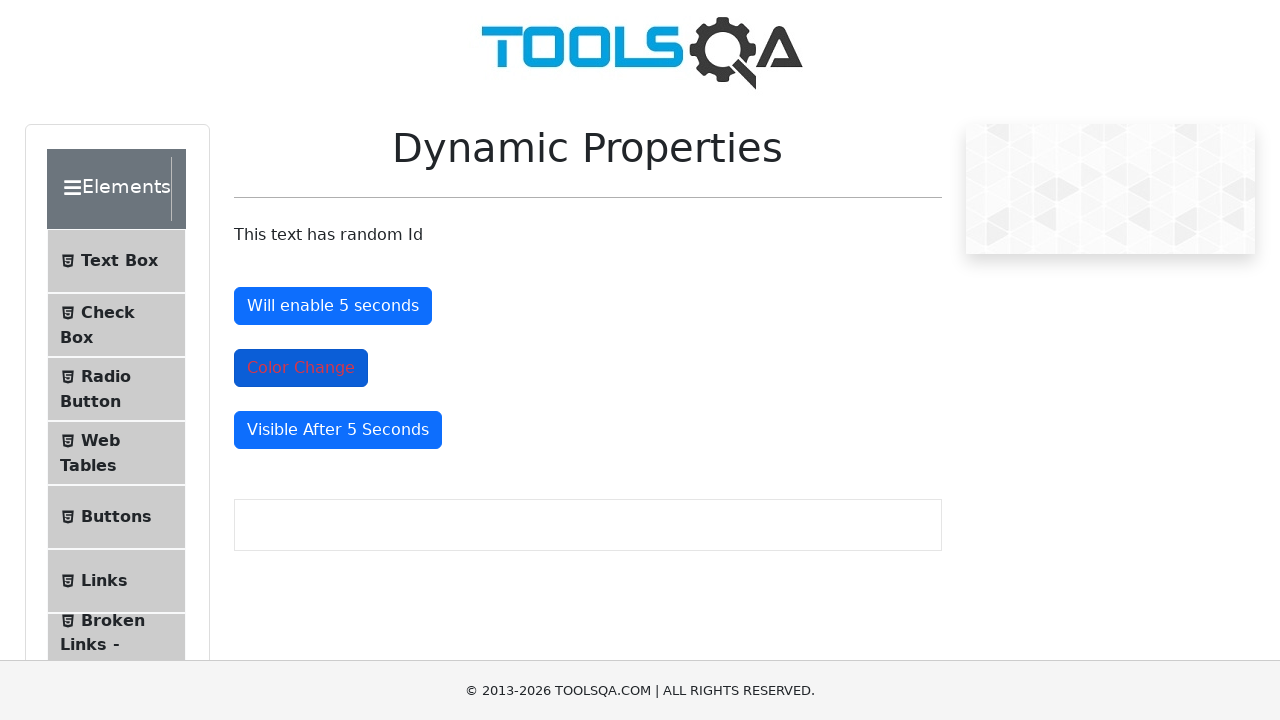

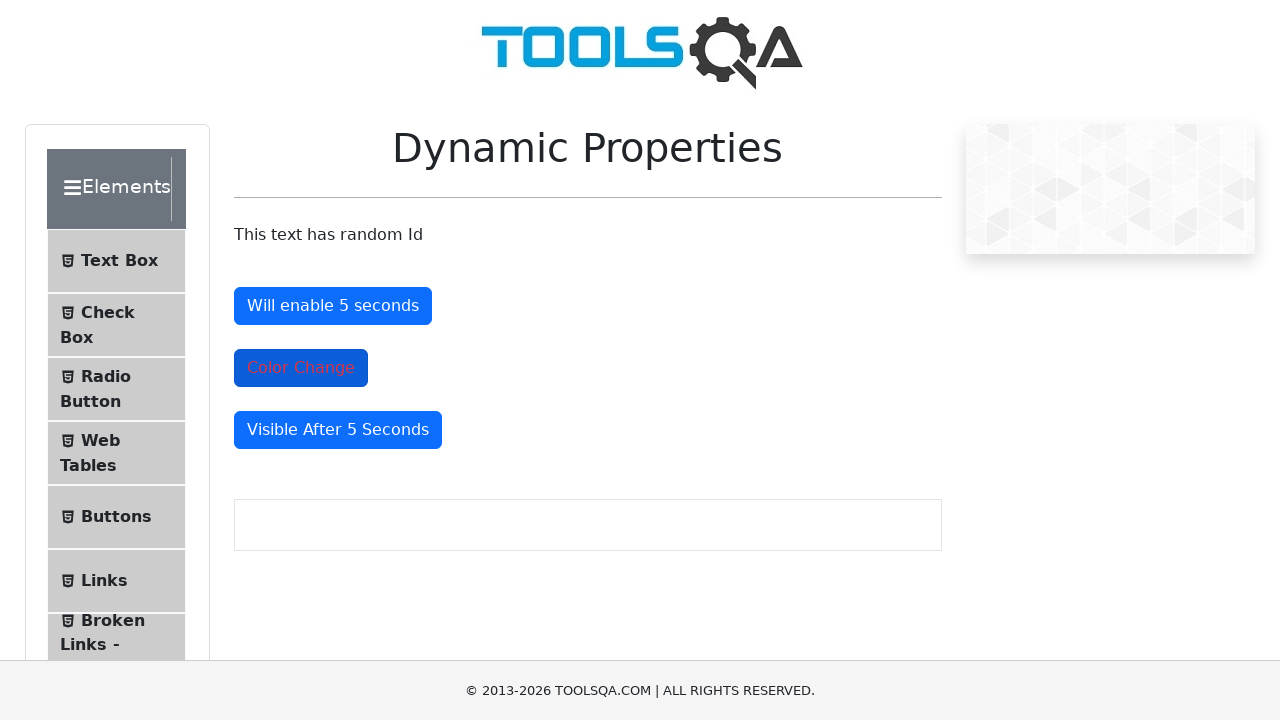